Tests a form submission by filling in user information fields including name, email, and addresses, then submitting the form

Starting URL: https://demoqa.com/text-box

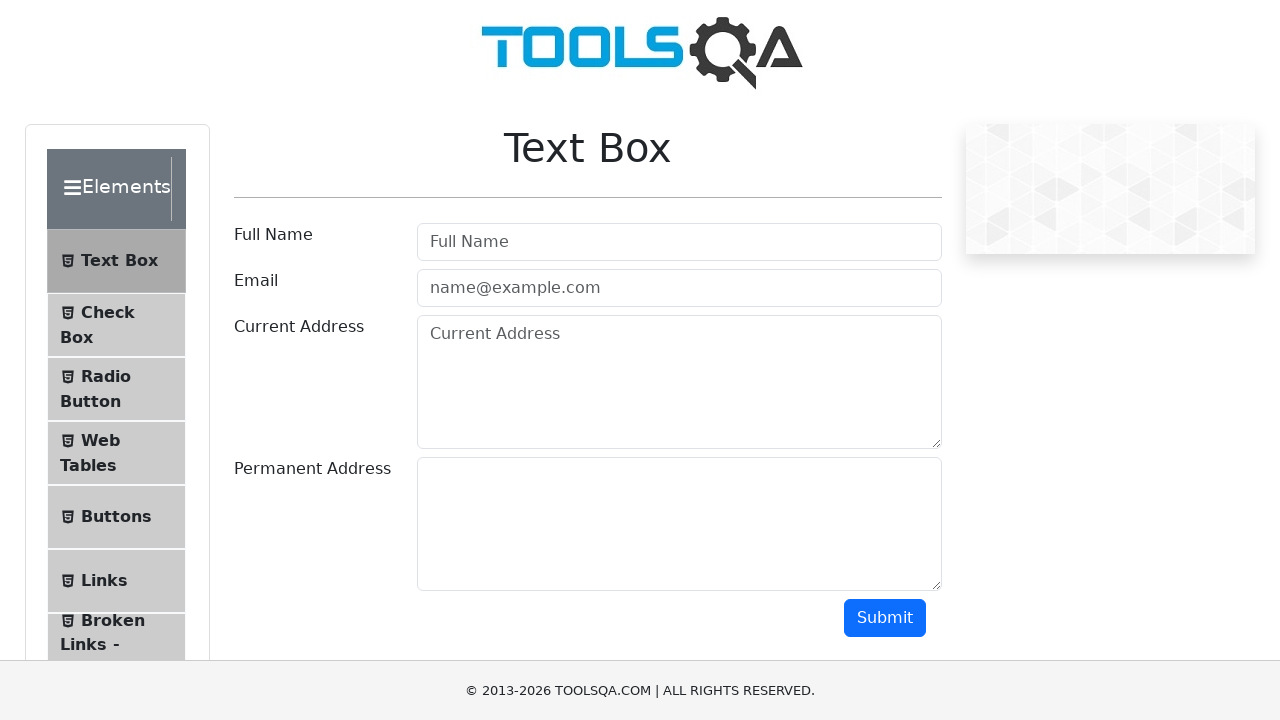

Filled username field with 'Meghana' on //input[@id='userName']
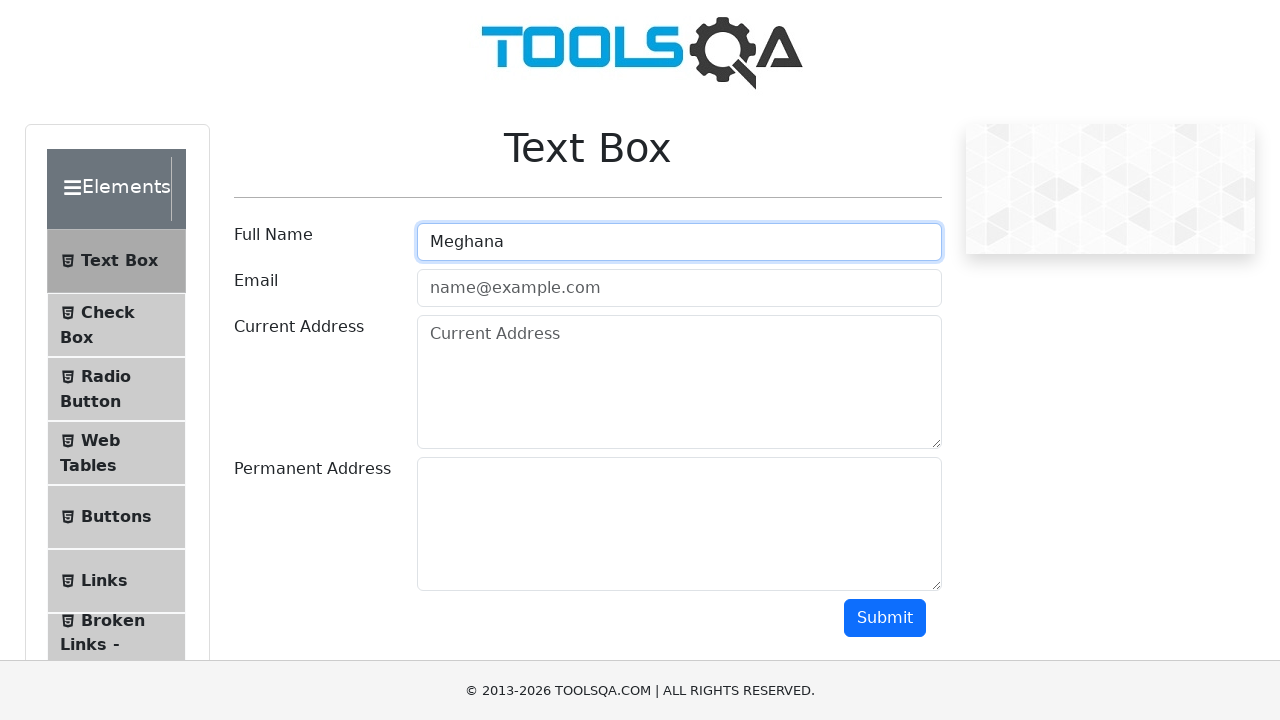

Filled email field with 'meghana@gmail.com' on #userEmail
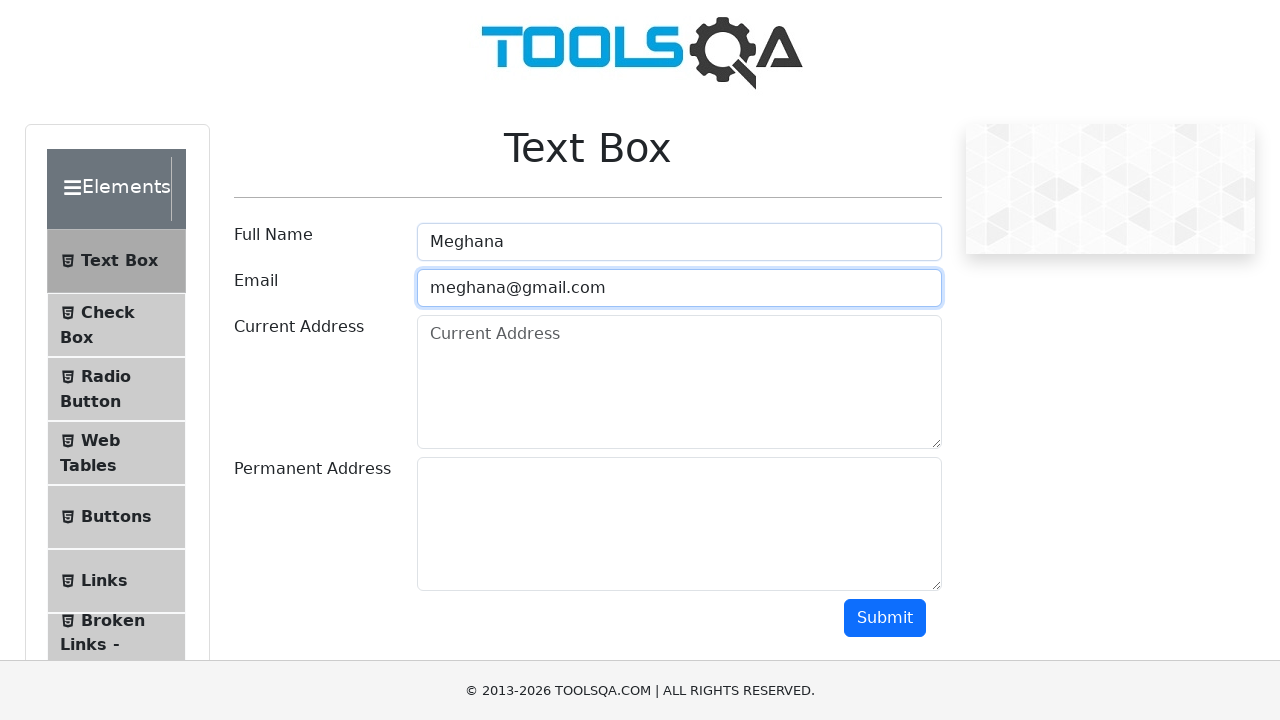

Filled current address field with 'Hyderabad' on #currentAddress
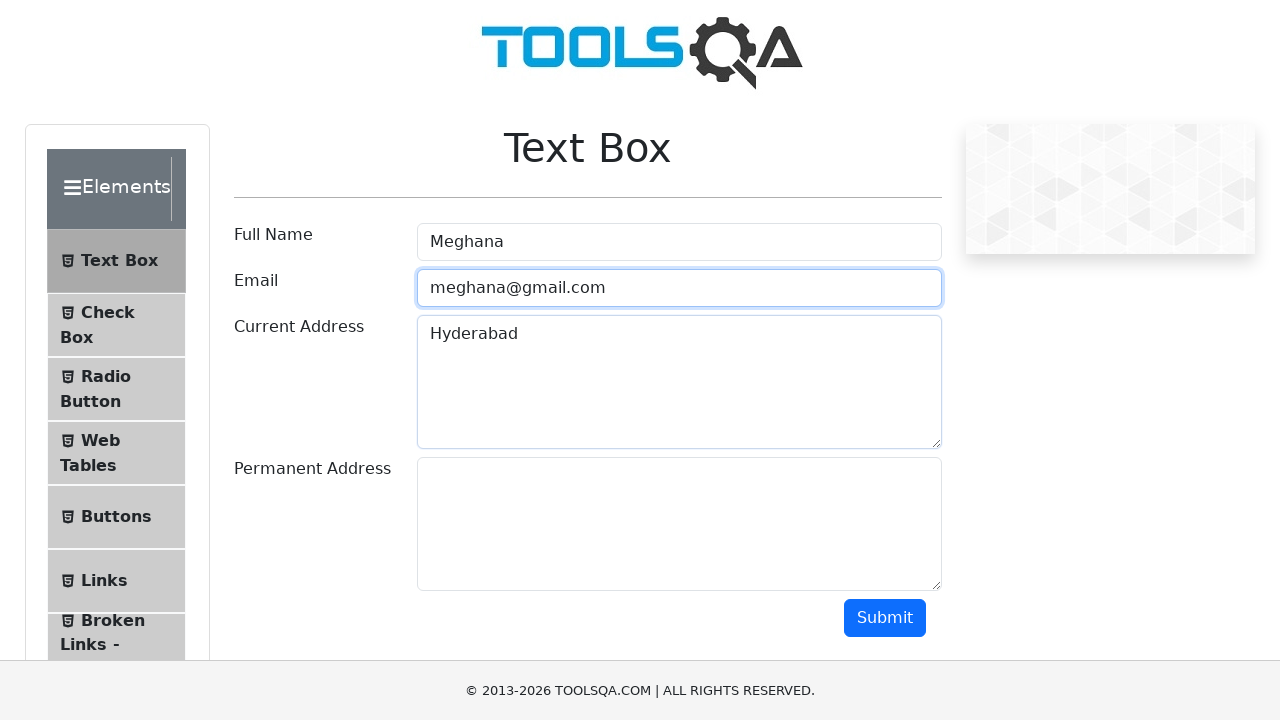

Filled permanent address field with 'america' on #permanentAddress
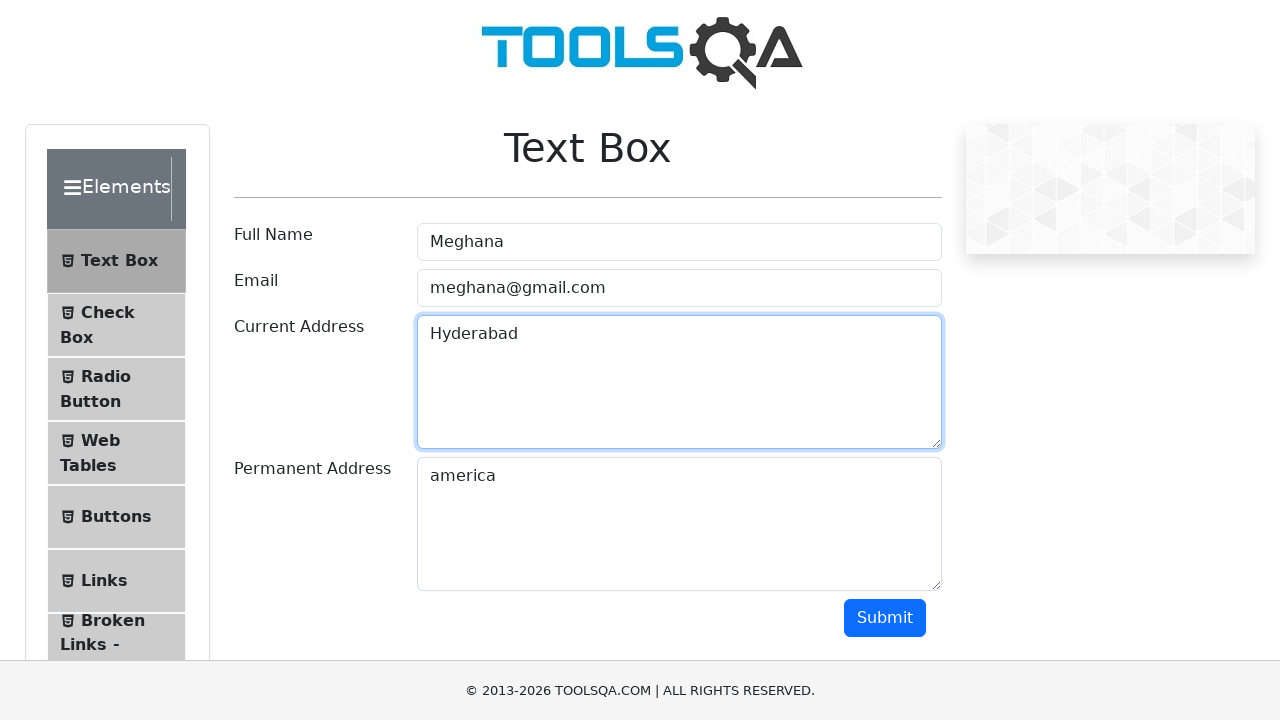

Clicked submit button to submit the form at (885, 618) on #submit
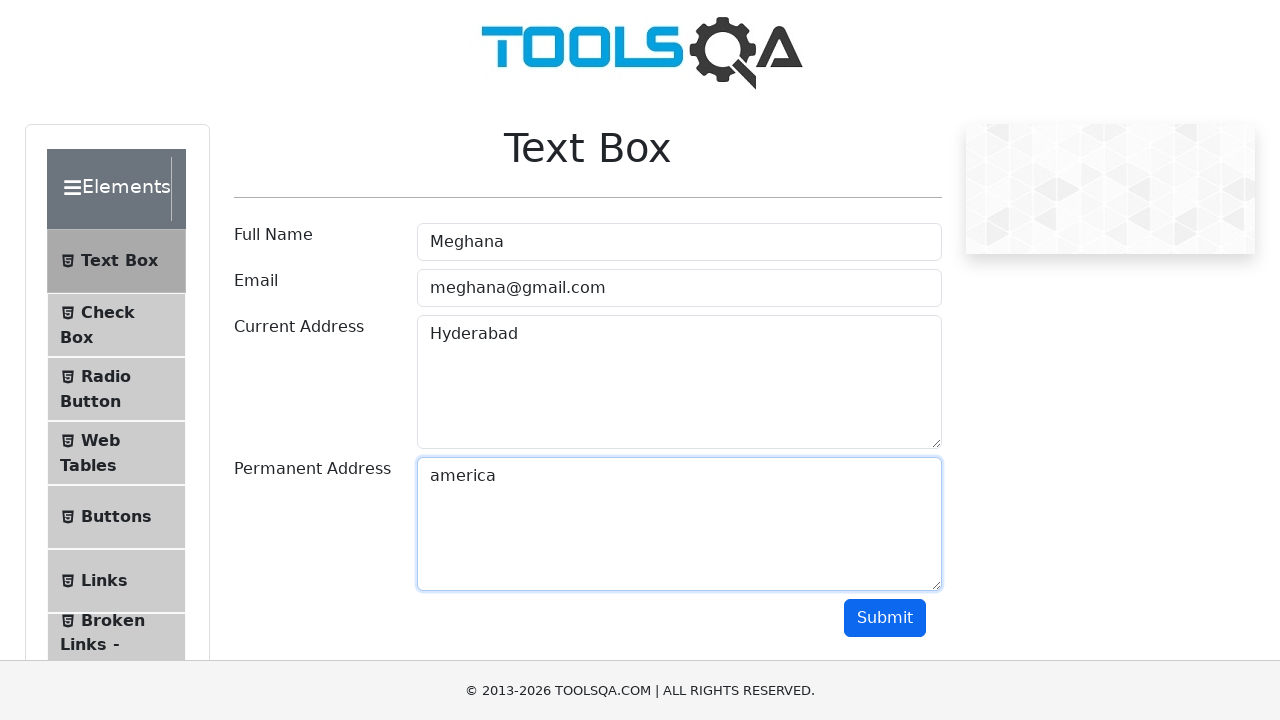

Form submission completed and page stabilized
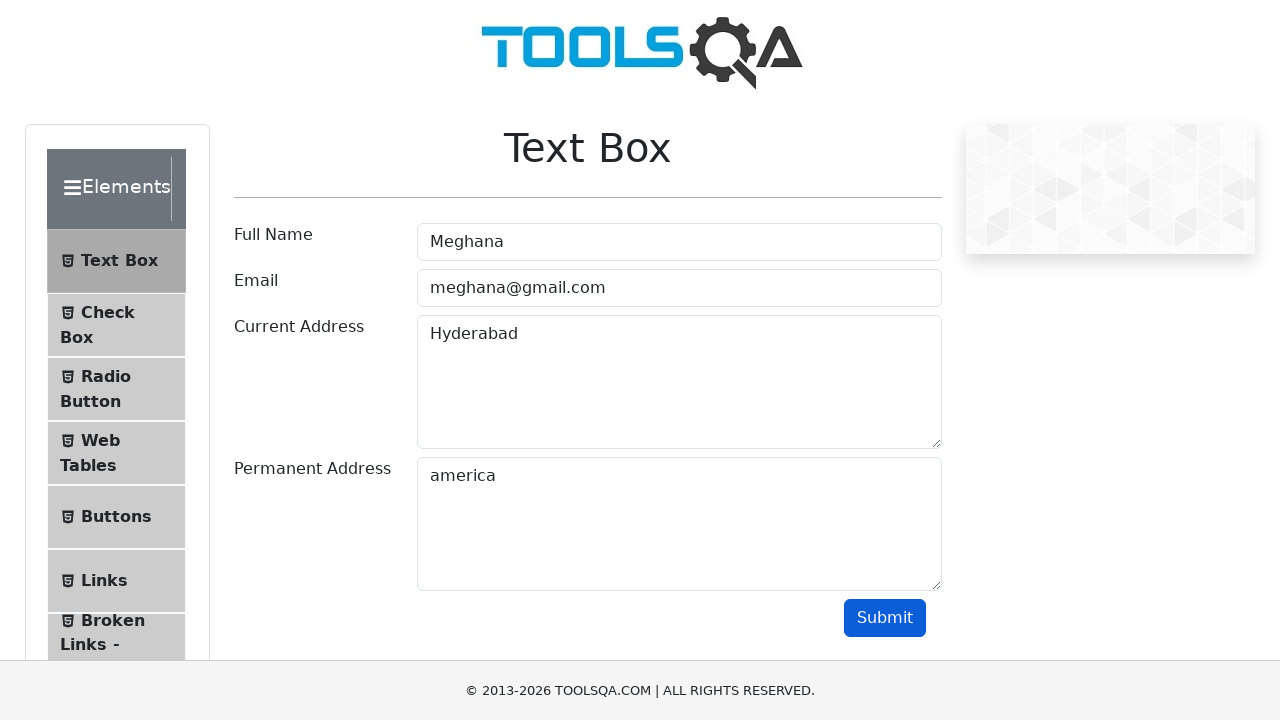

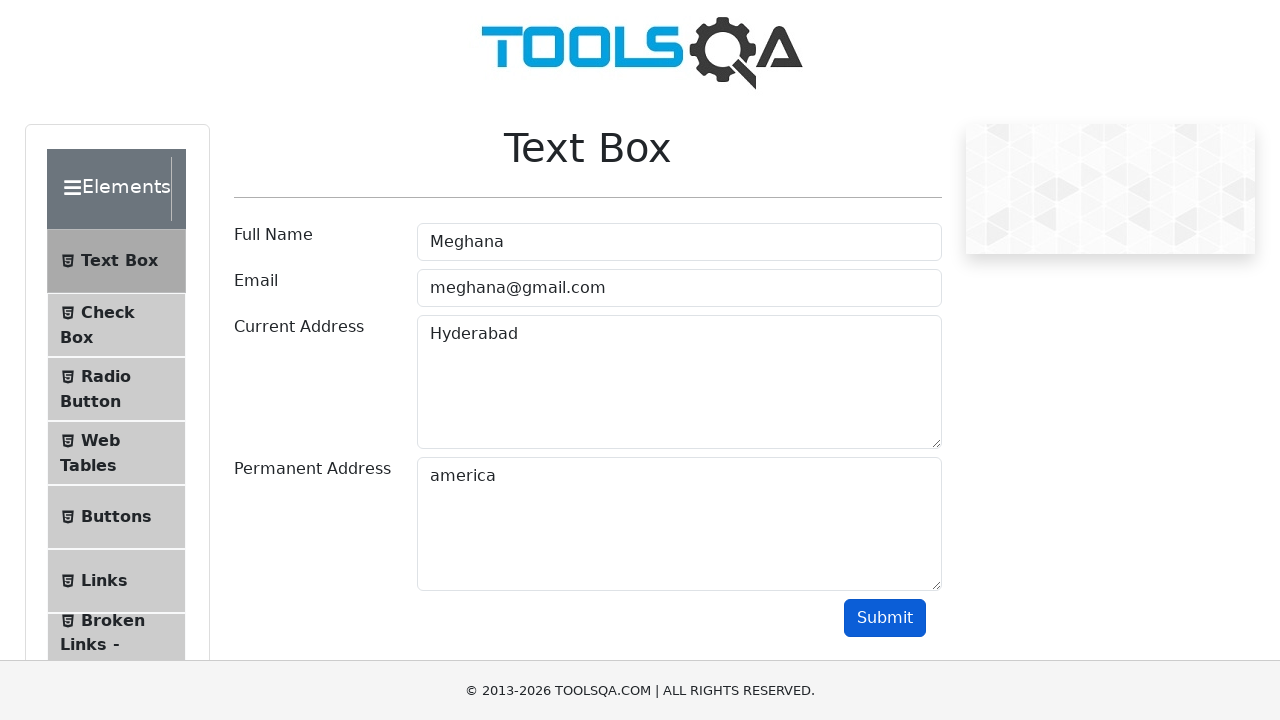